Tests confirming an edit by pressing Tab in the All filter view.

Starting URL: https://todomvc4tasj.herokuapp.com/

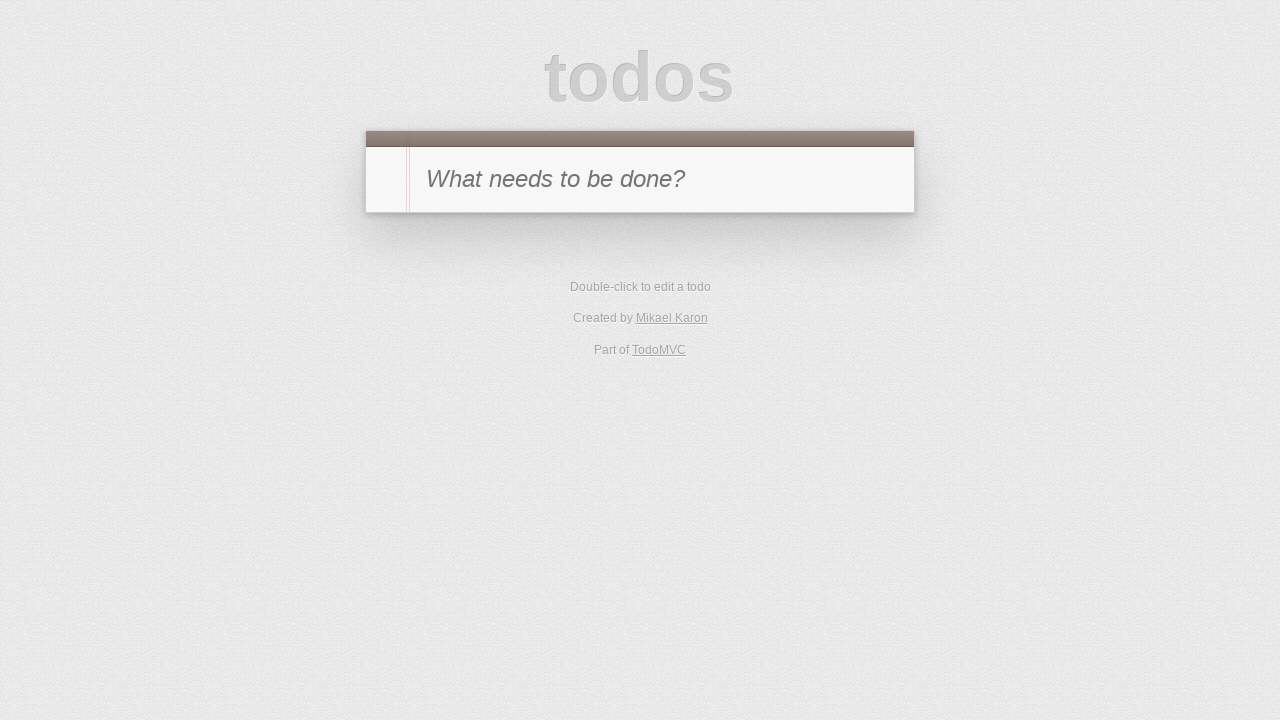

Set localStorage with one active task titled '1'
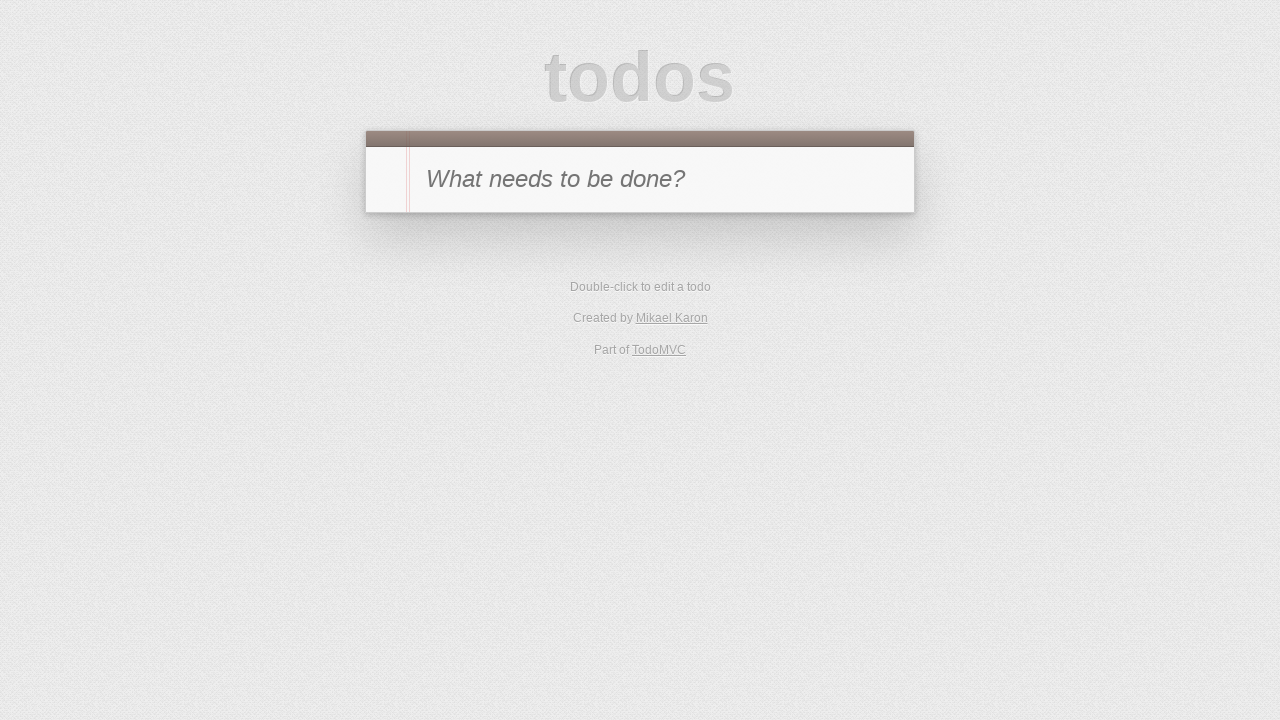

Reloaded the page to apply initial state
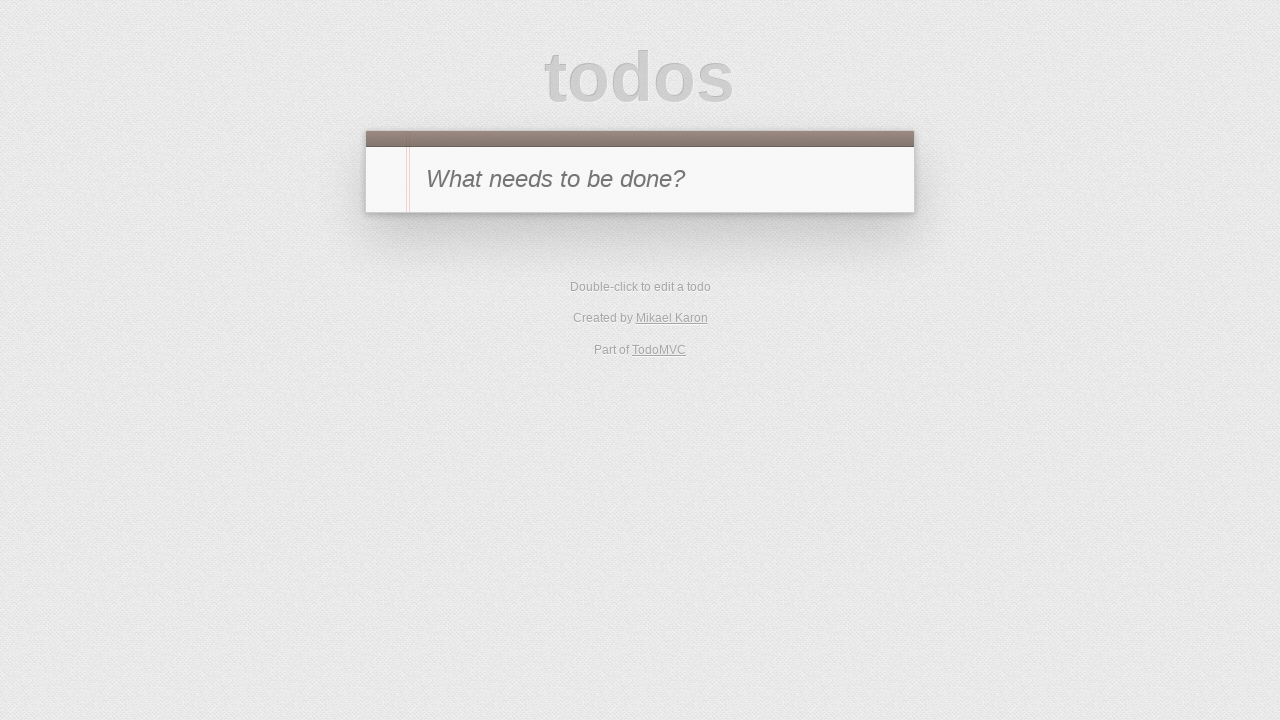

Double-clicked on task '1' to enter edit mode at (662, 242) on #todo-list li >> text='1'
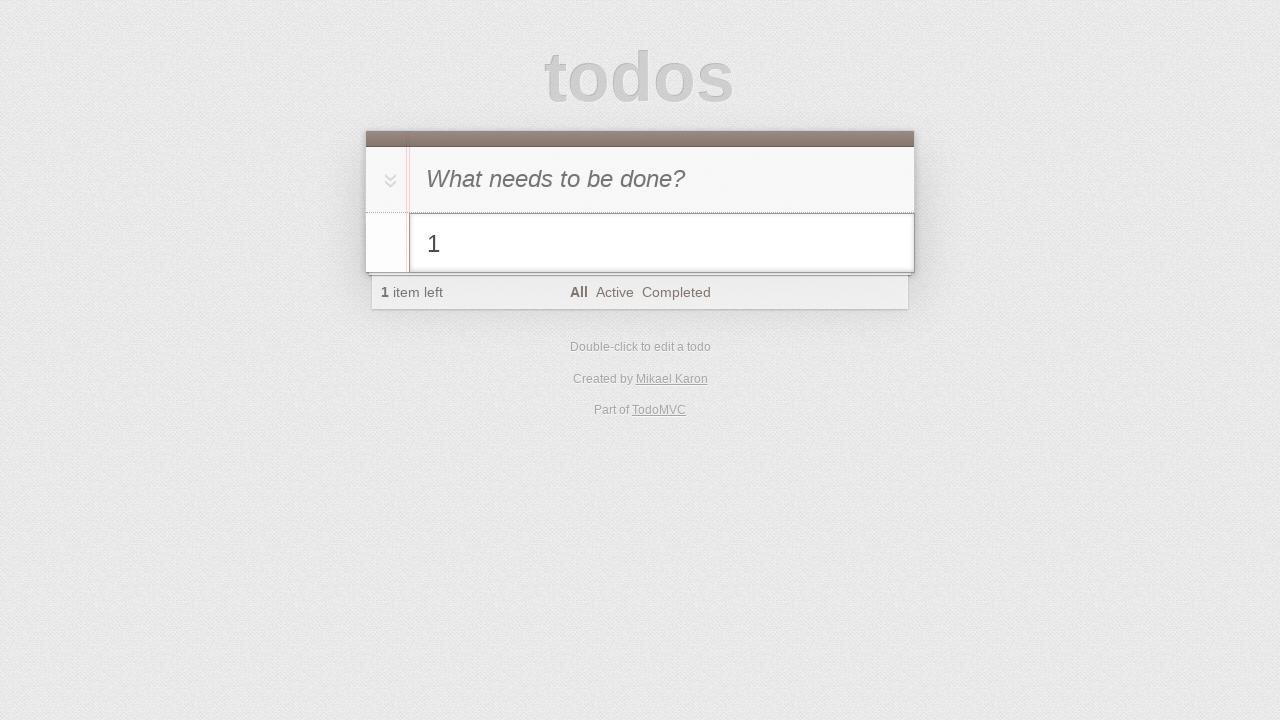

Filled the edit field with '1 edited' on #todo-list li.editing .edit
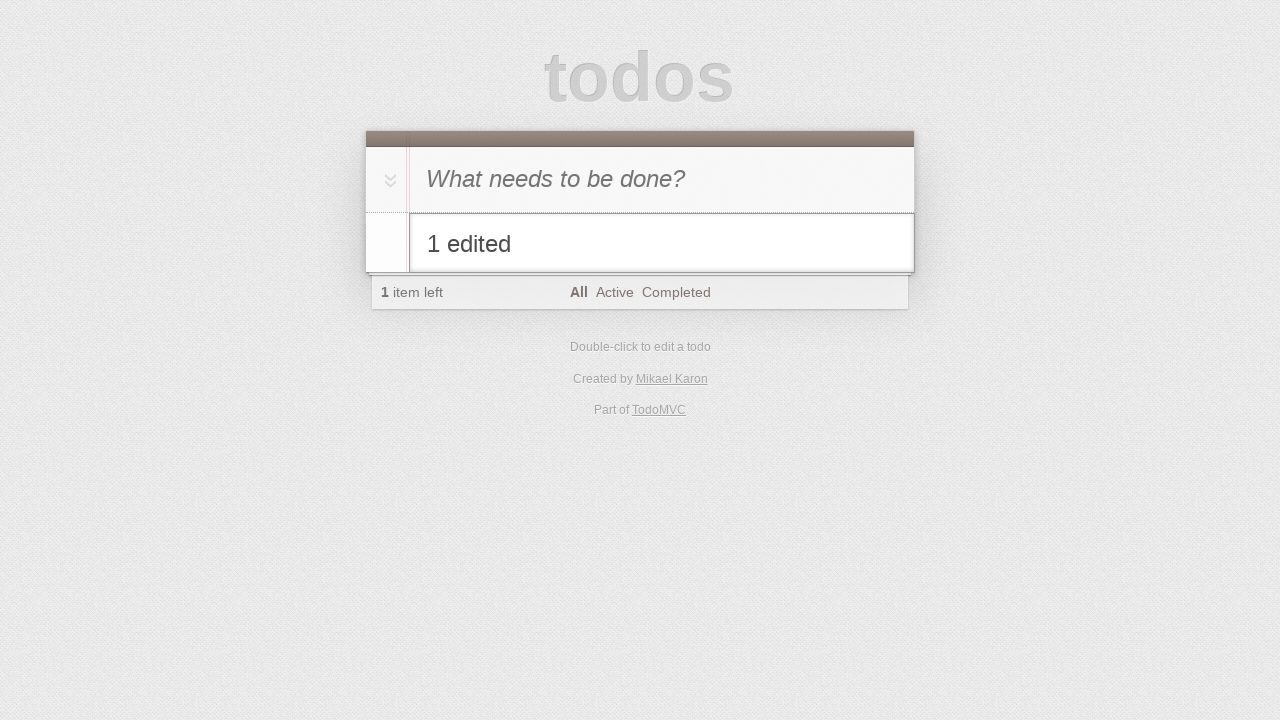

Pressed Tab to confirm the edit and move focus on #todo-list li.editing .edit
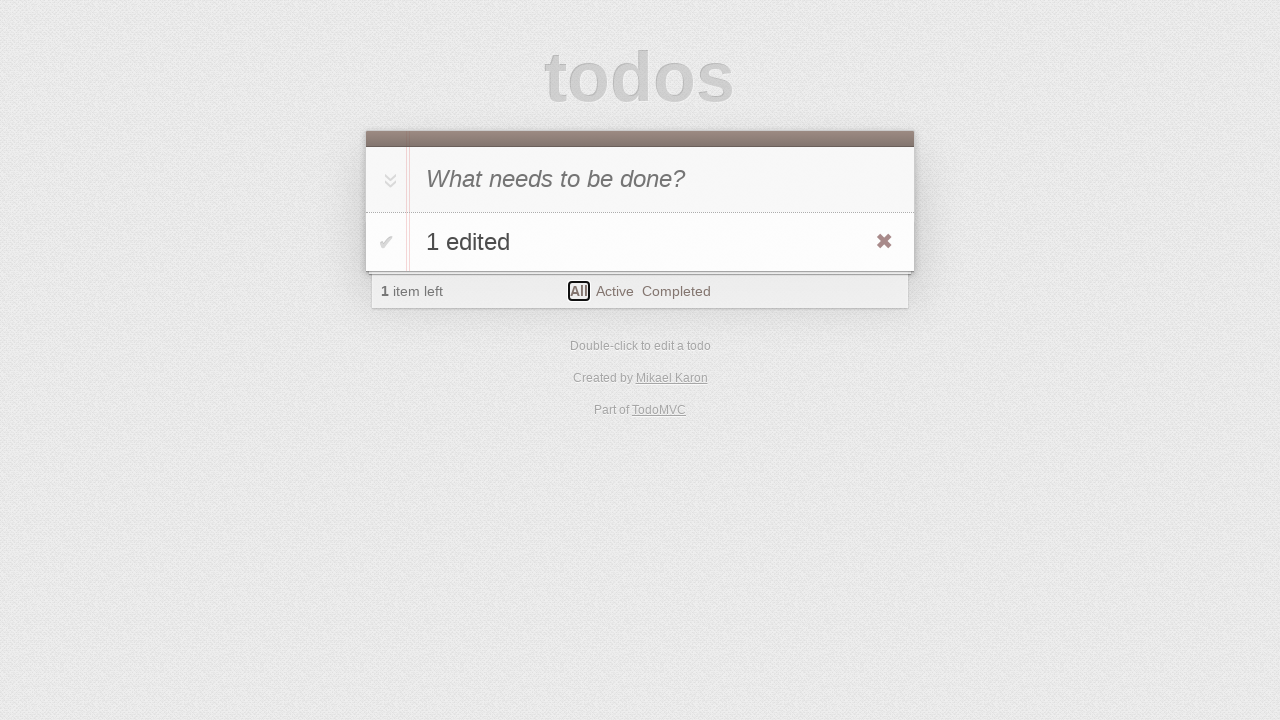

Verified that the task text was updated to '1 edited'
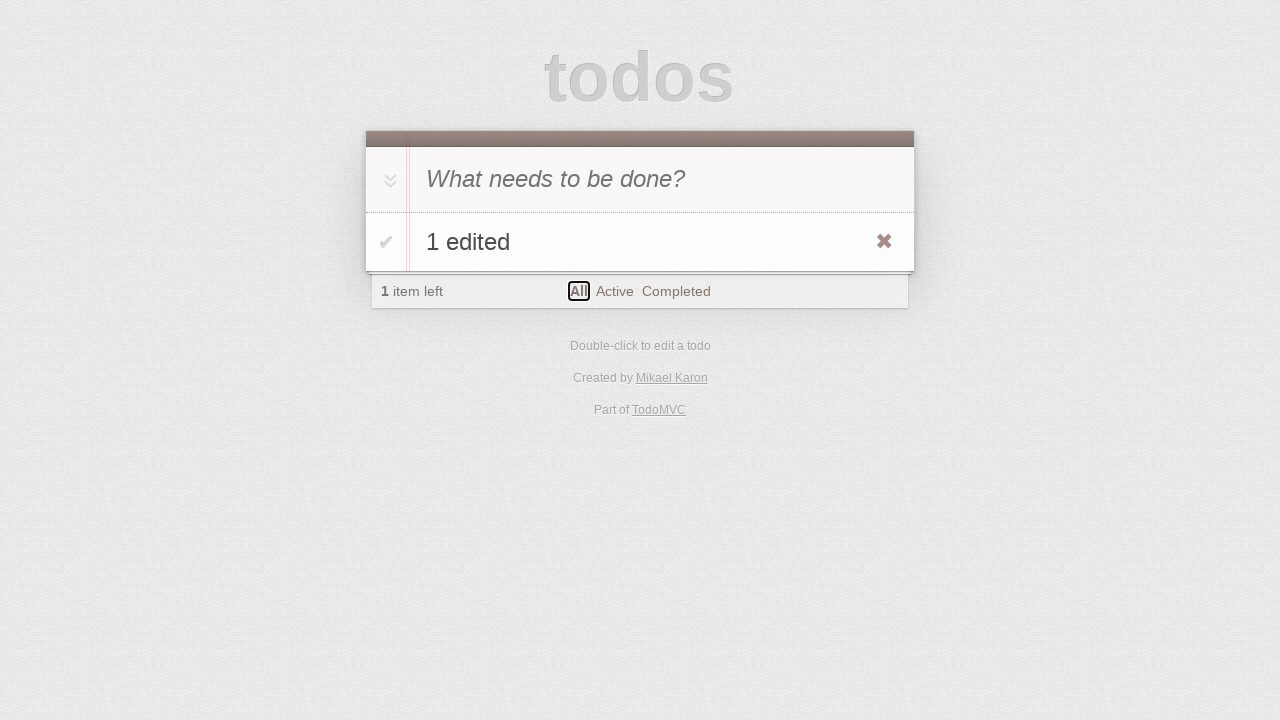

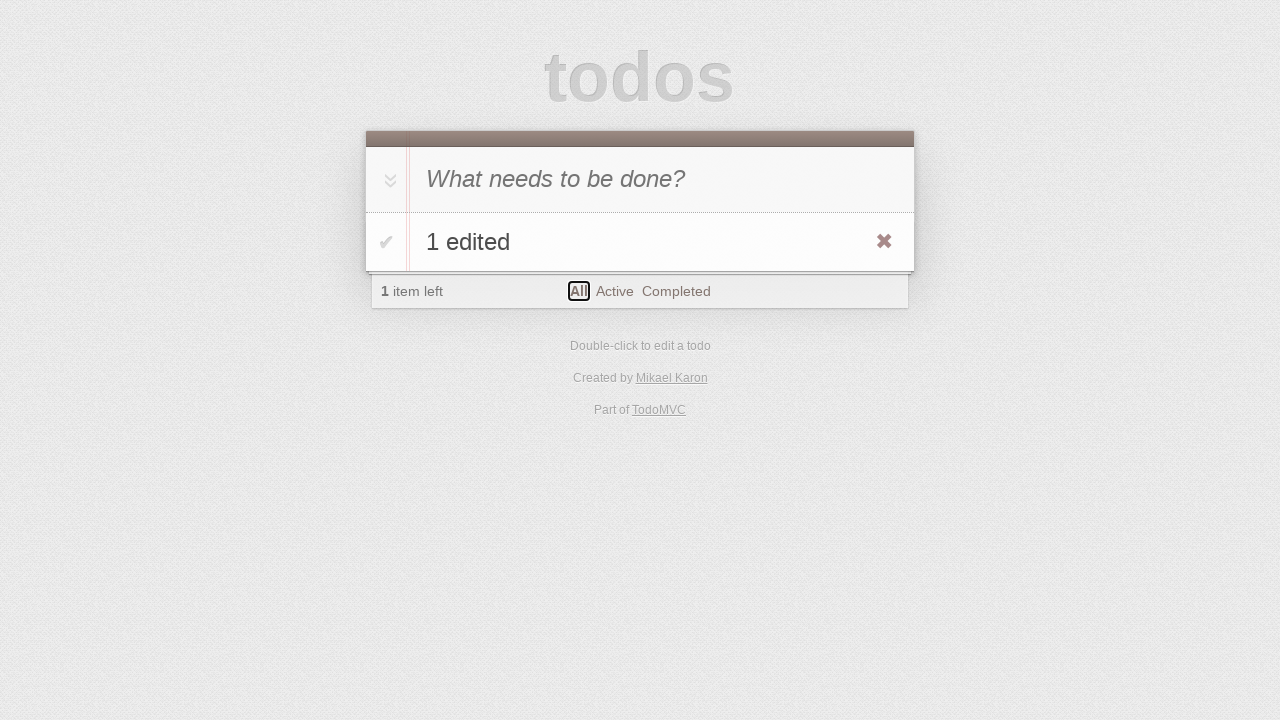